Tests dropdown/select functionality by selecting options using different methods: by visible text, by index, and by value. Verifies that each selection method works correctly on a single-select dropdown.

Starting URL: https://v1.training-support.net/selenium/selects

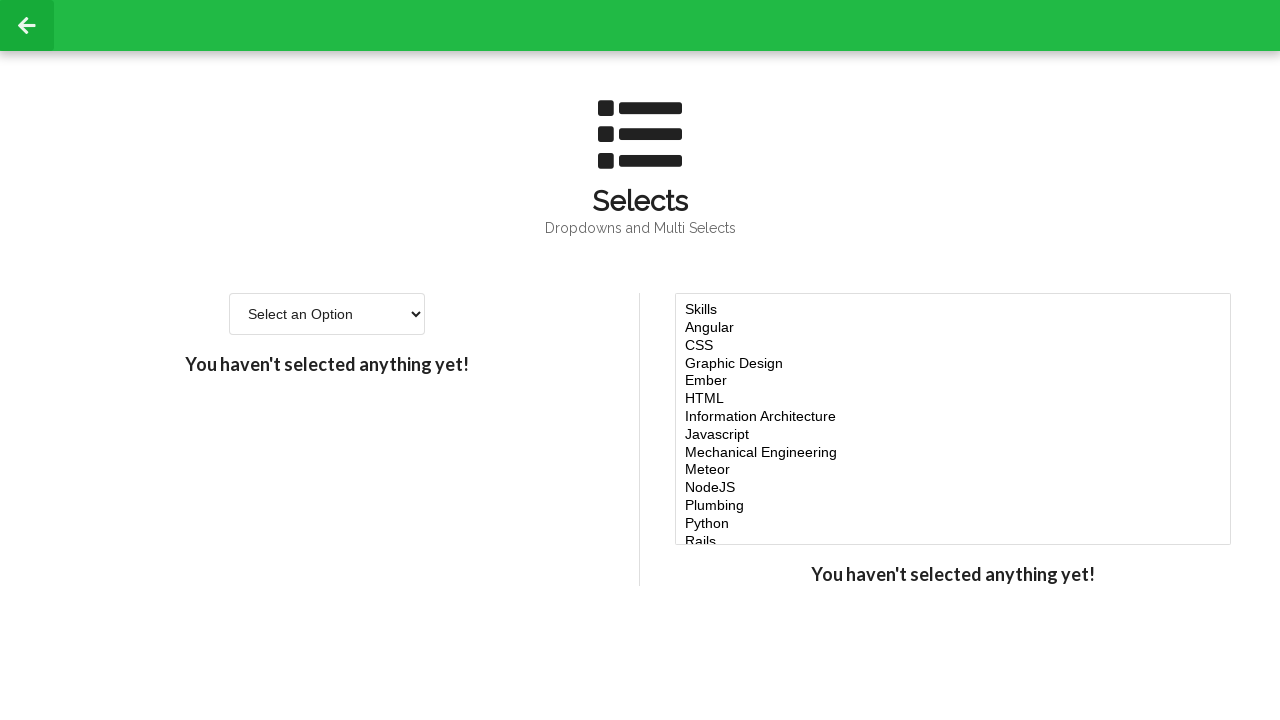

Waited for dropdown to be available
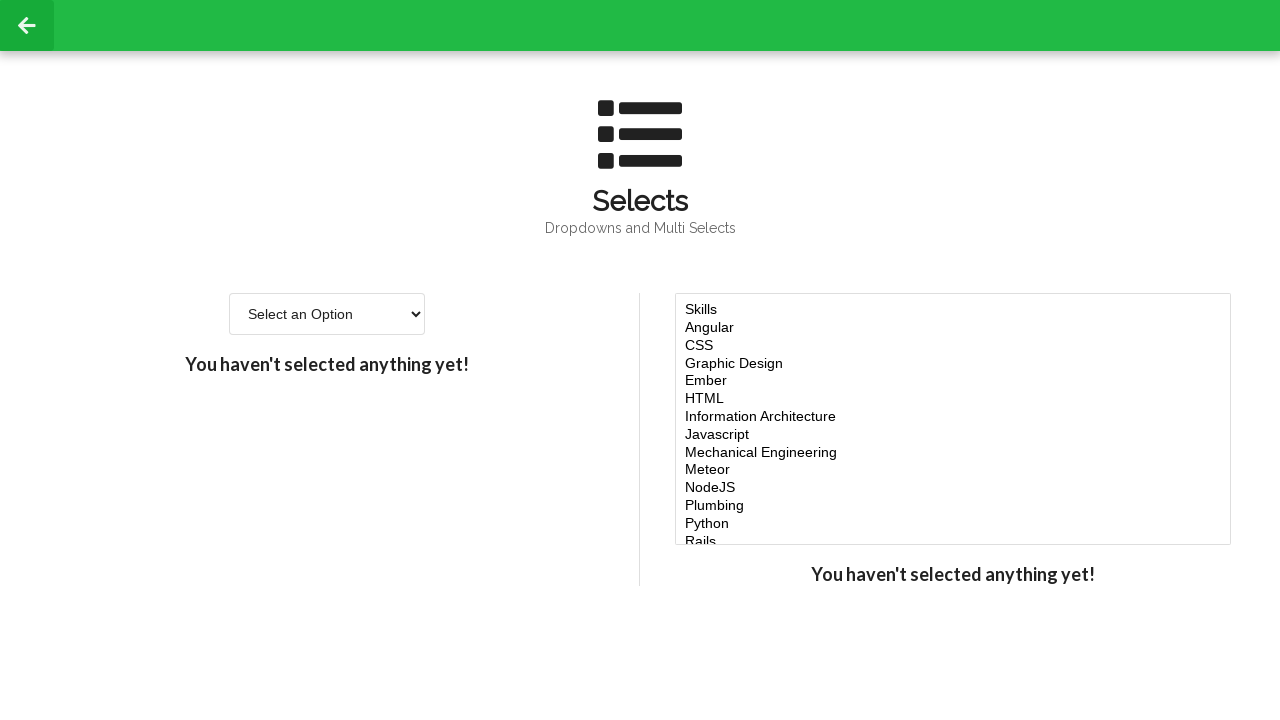

Selected 'Option 2' by visible text on #single-select
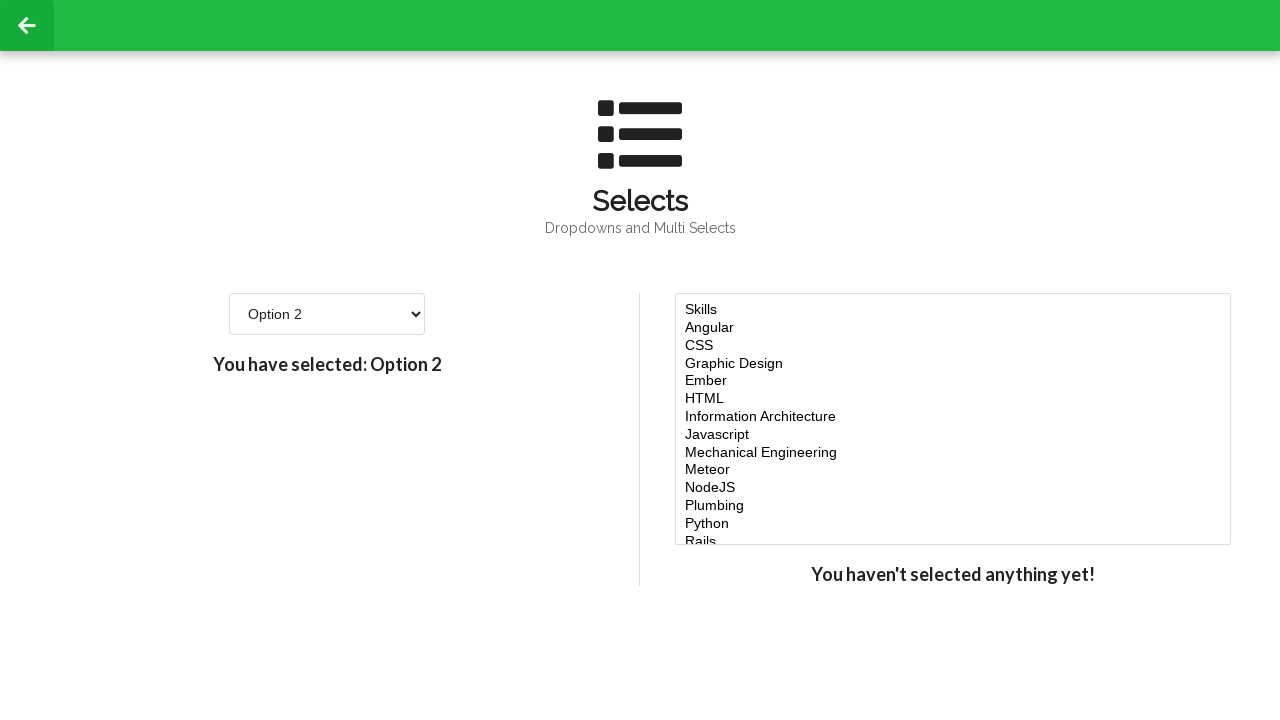

Selected option by index 3 (4th option) on #single-select
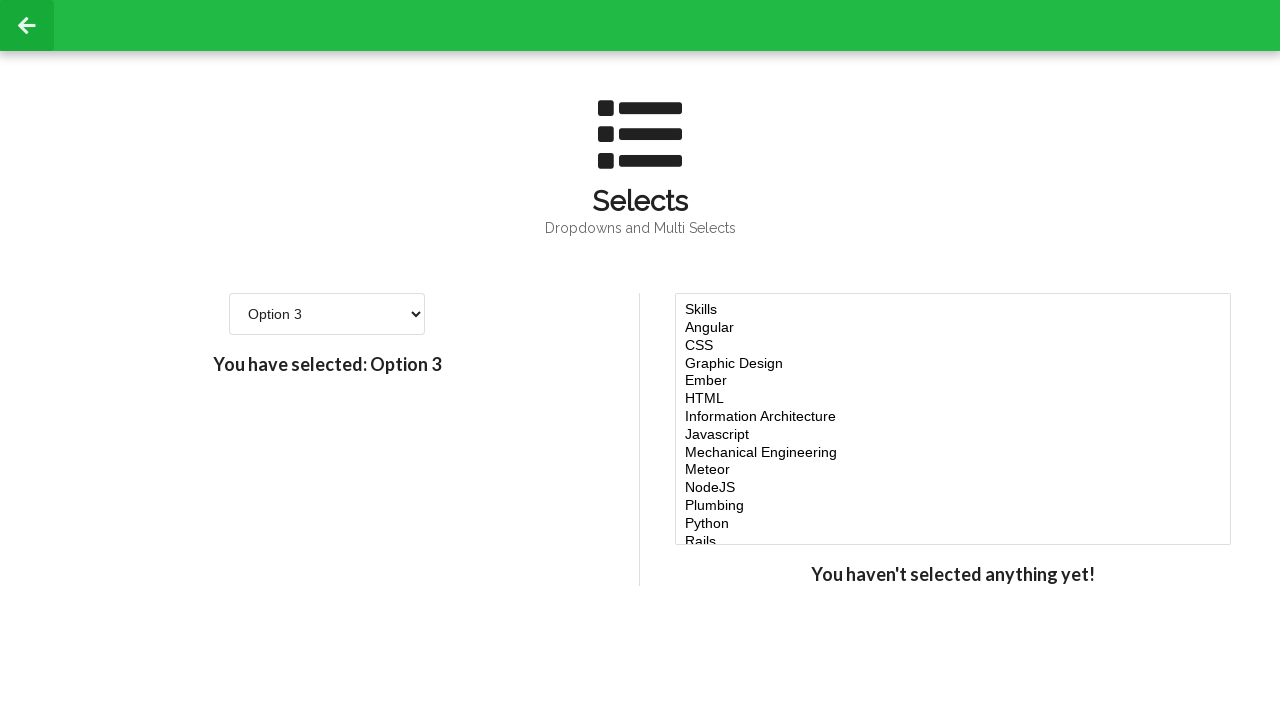

Selected option by value '4' on #single-select
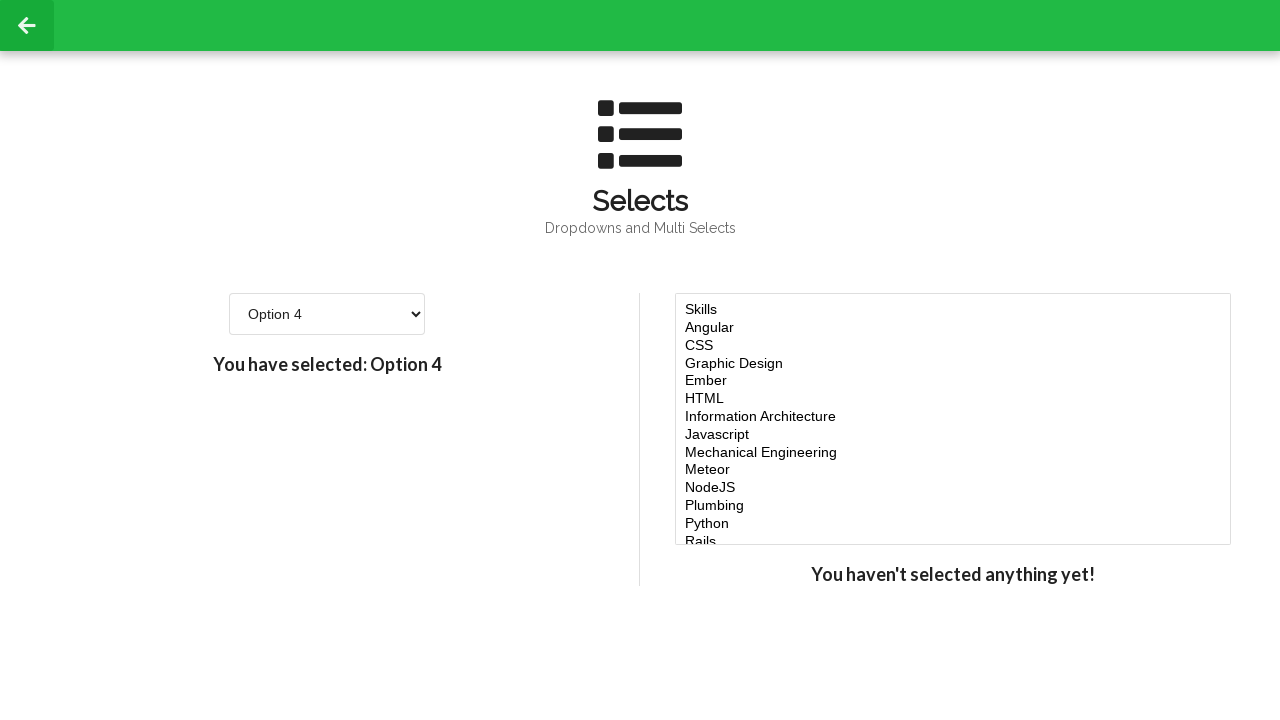

Retrieved current dropdown value
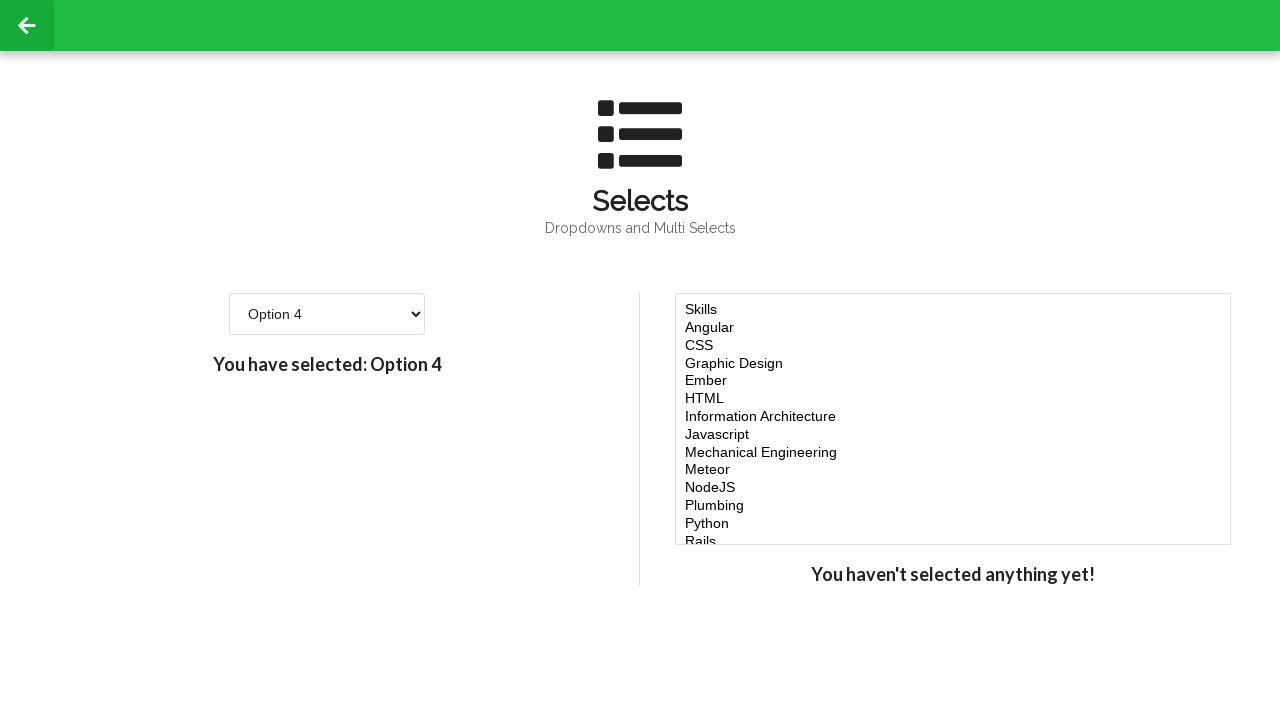

Verified final selection is correct: value '4'
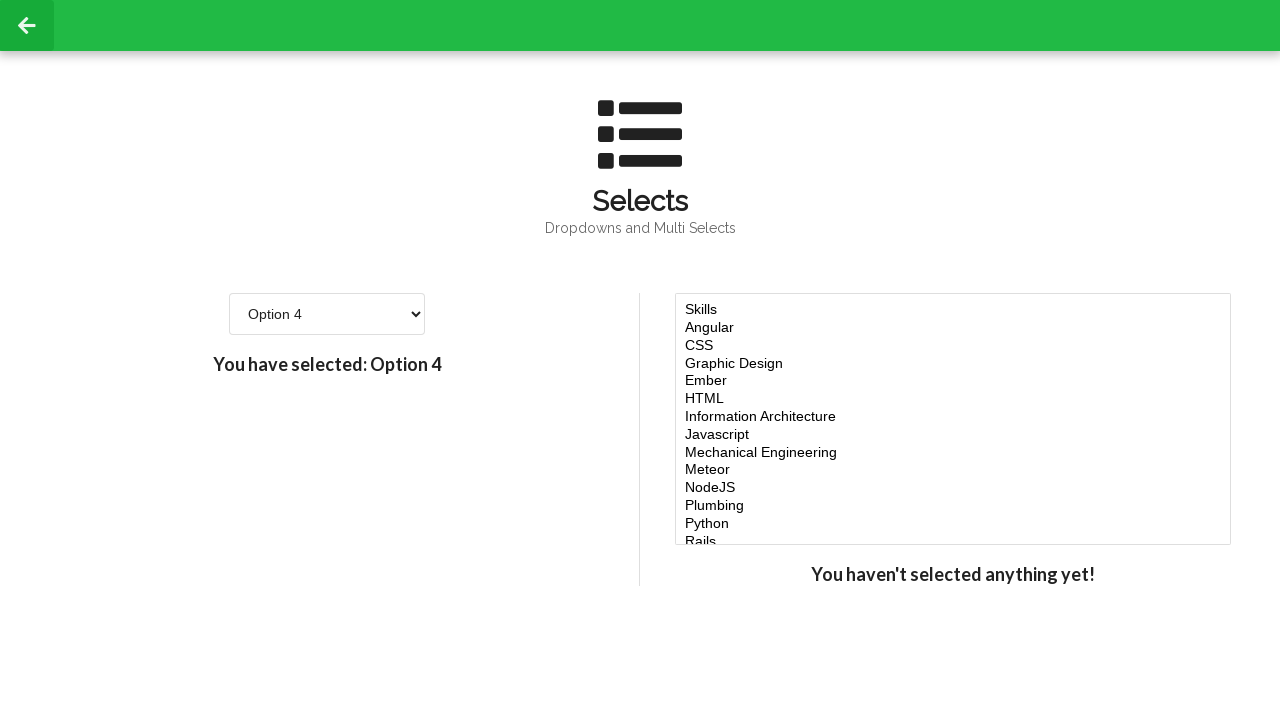

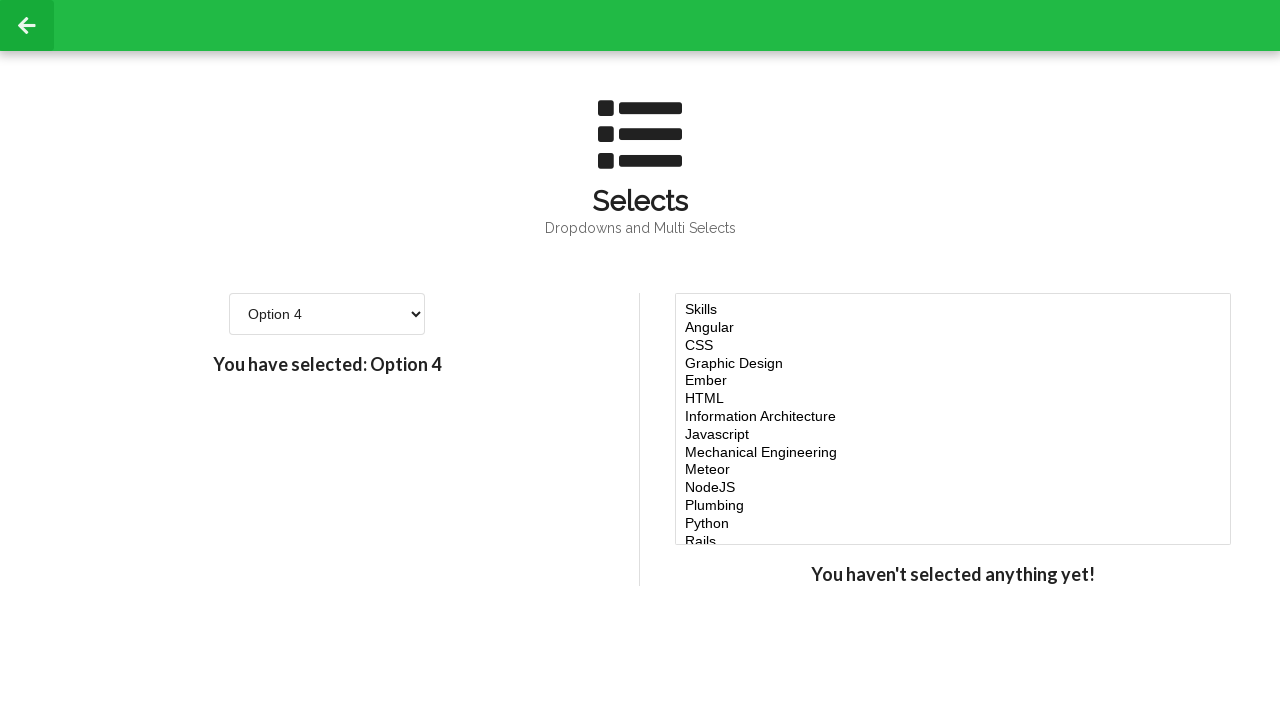